Tests dynamic loading functionality by clicking a button to trigger content loading and verifying the loaded text appears

Starting URL: https://the-internet.herokuapp.com/dynamic_loading/2

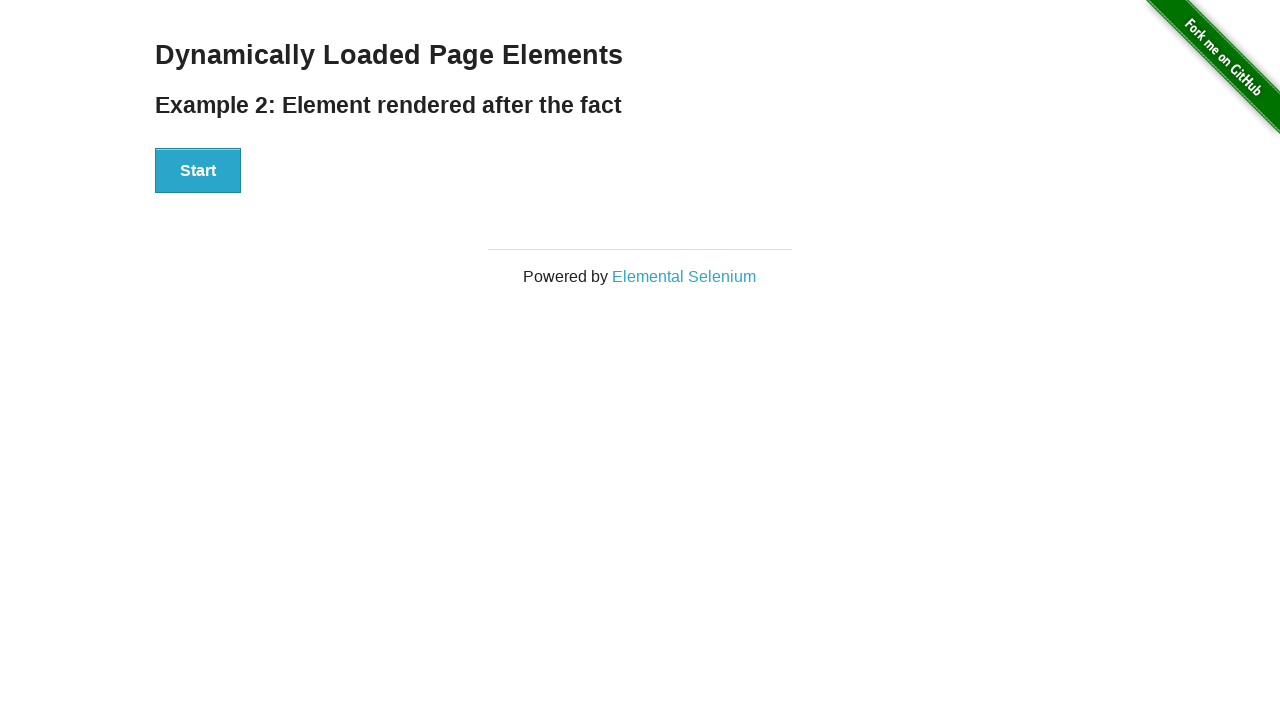

Clicked start button to trigger dynamic loading at (198, 171) on xpath=//div[@id='start']/button
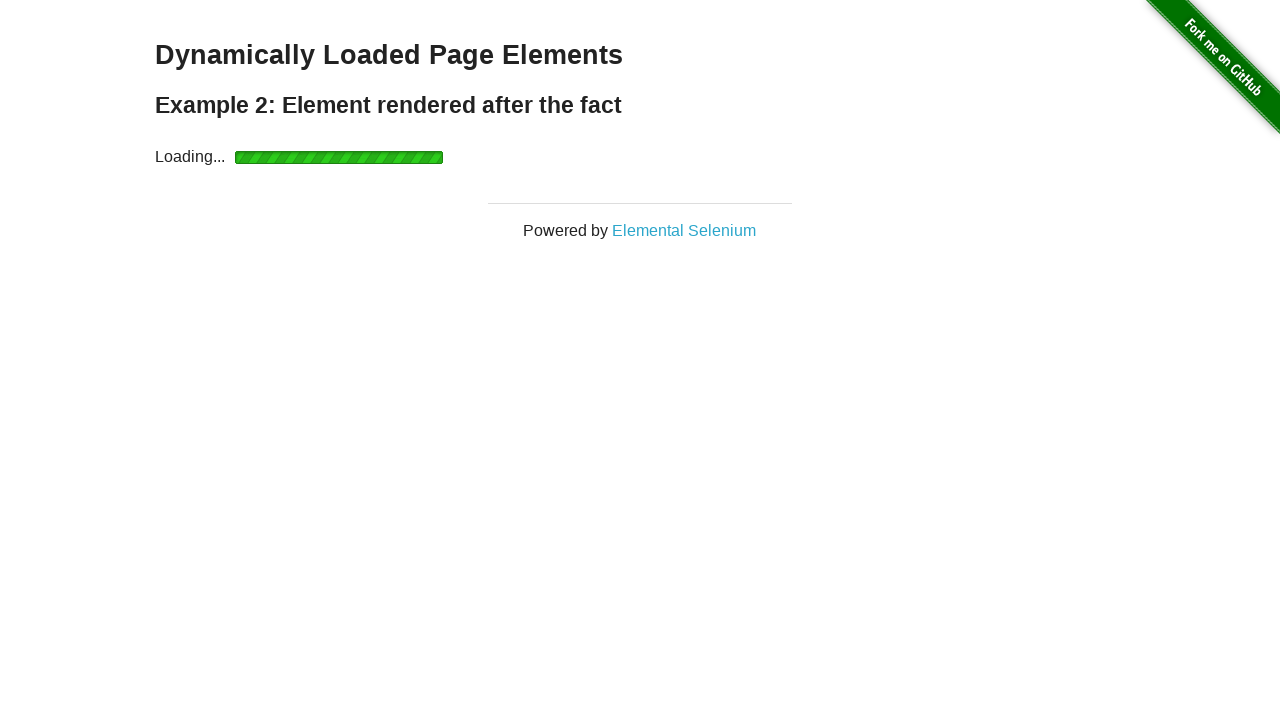

Dynamically loaded content appeared with h4 element
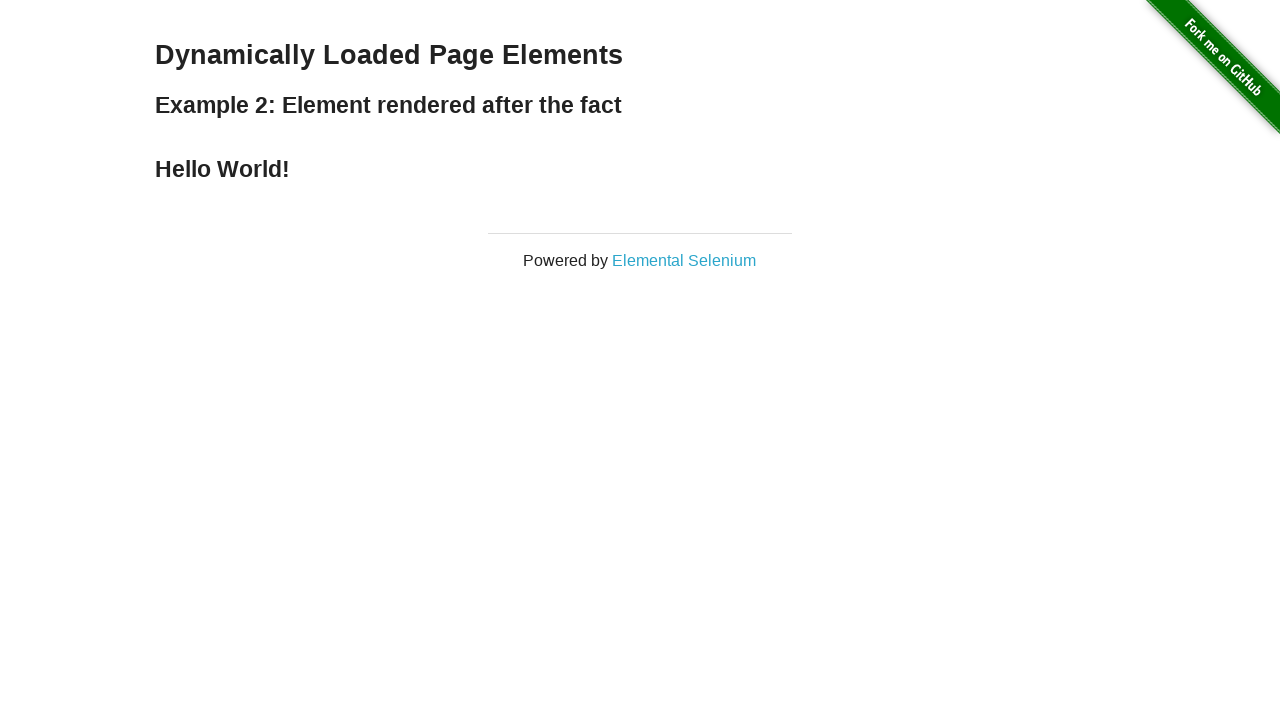

Retrieved loaded text: Hello World!
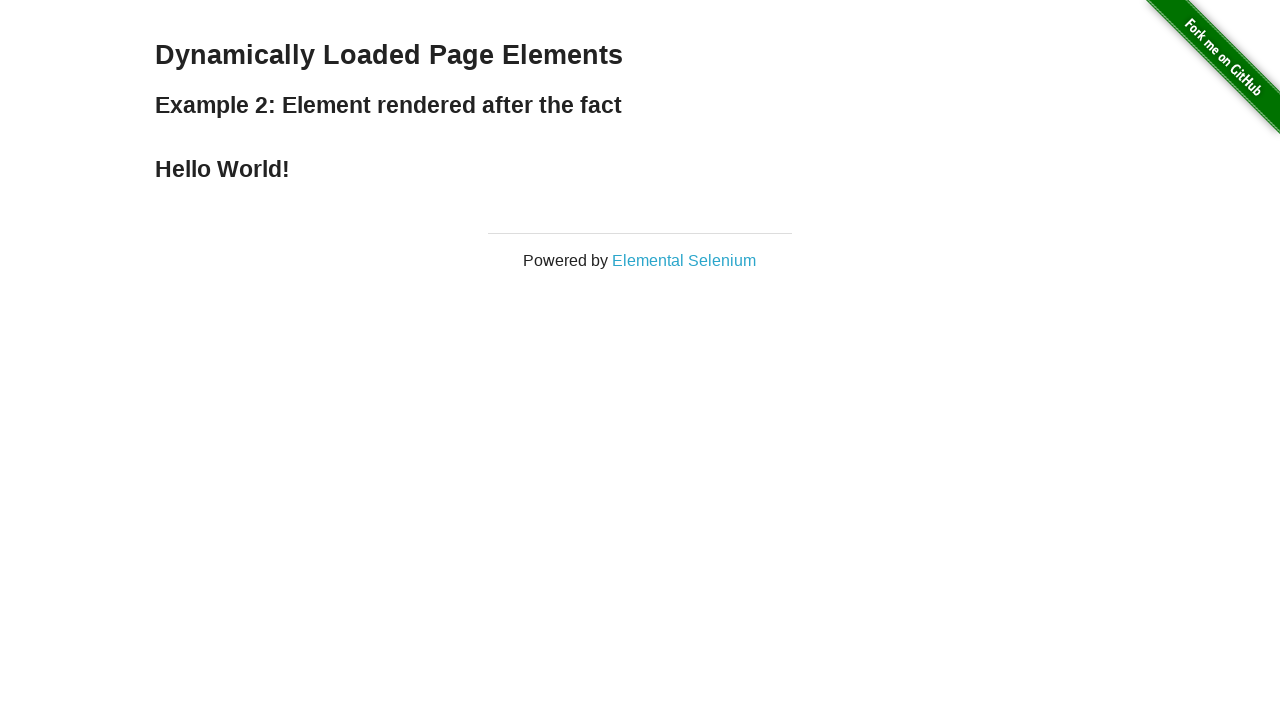

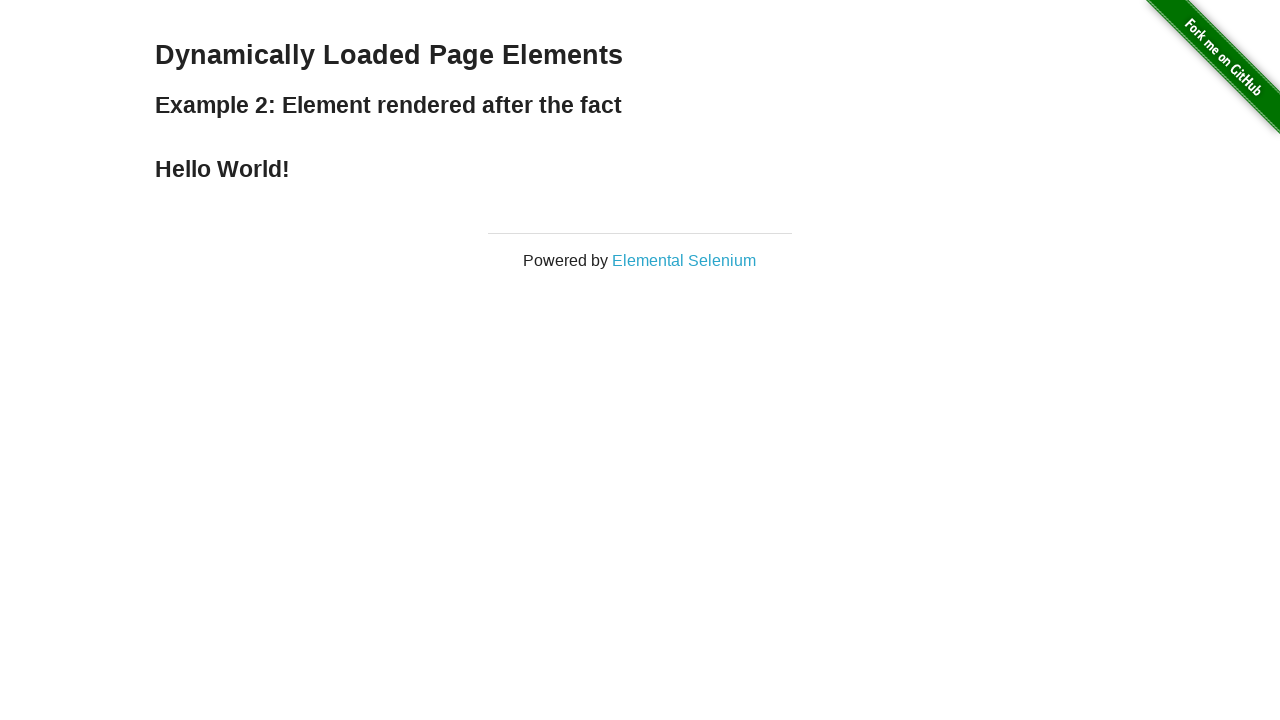